Negative test for alert functionality - enters incorrect password to verify failure case.

Starting URL: https://savkk.github.io/selenium-practice/

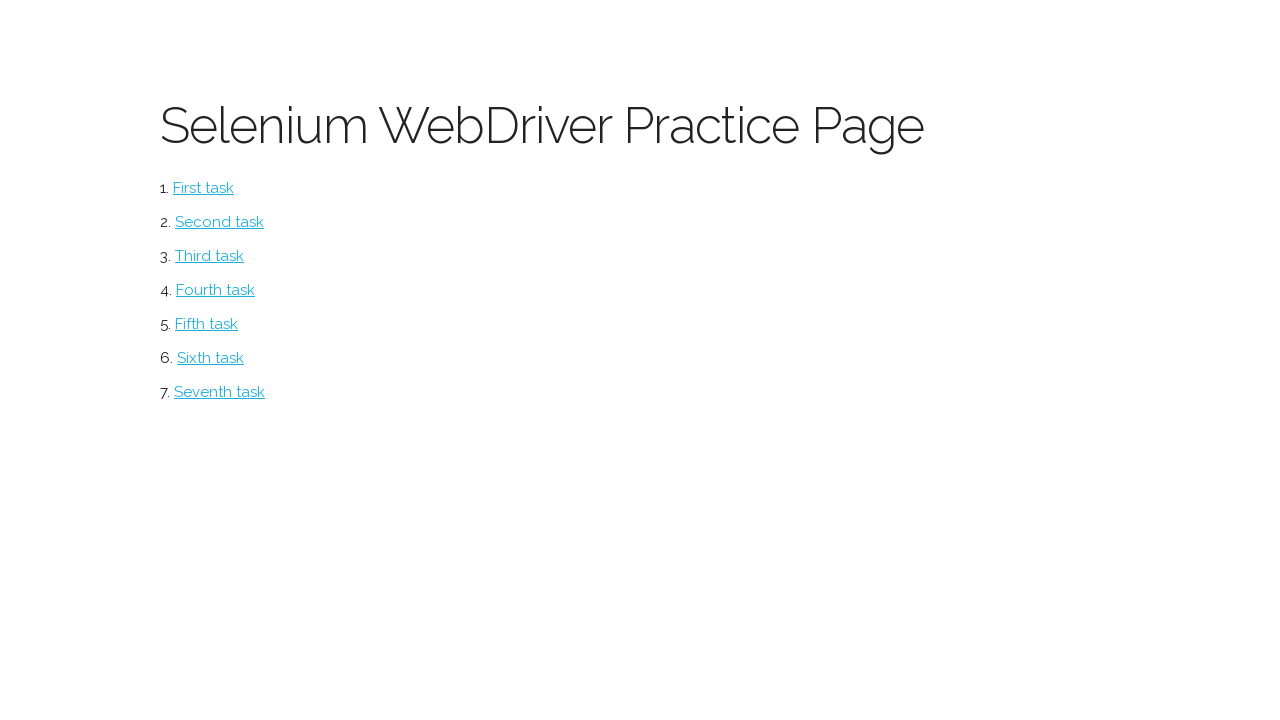

Clicked on alerts navigation button at (210, 358) on #alerts
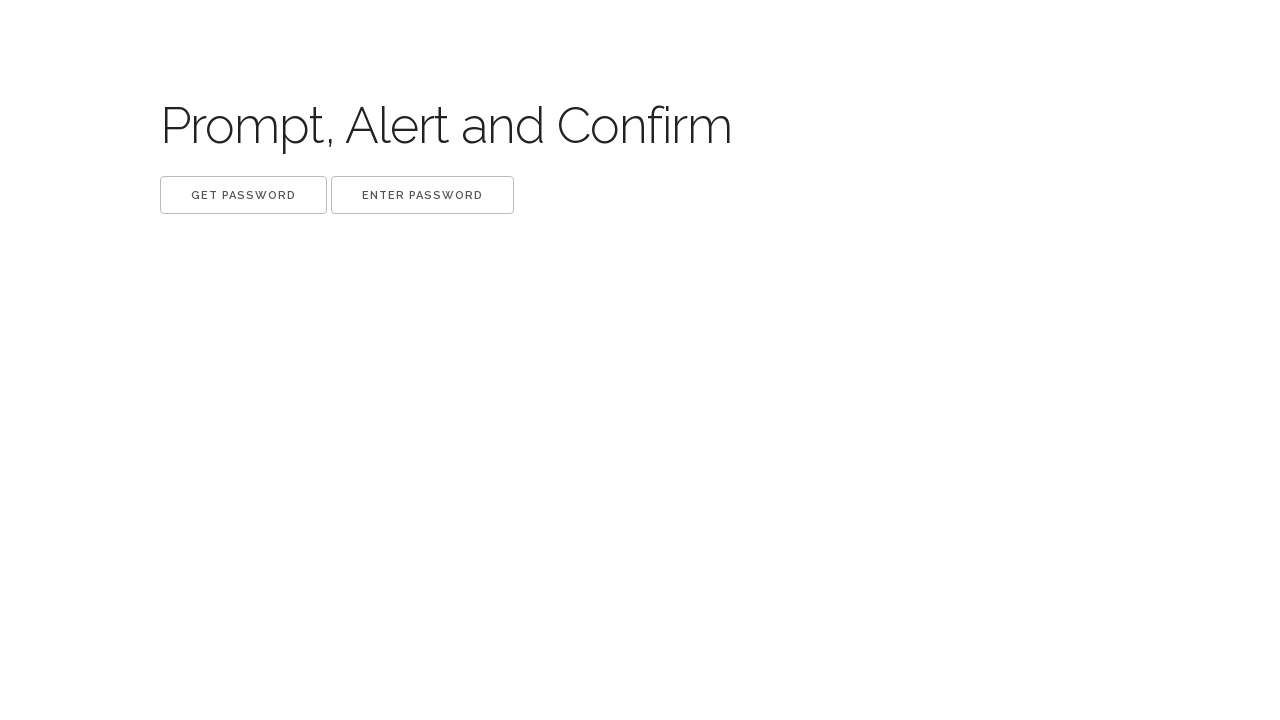

Clicked 'Get password' button to trigger alert dialog at (244, 195) on button:has-text('Get password')
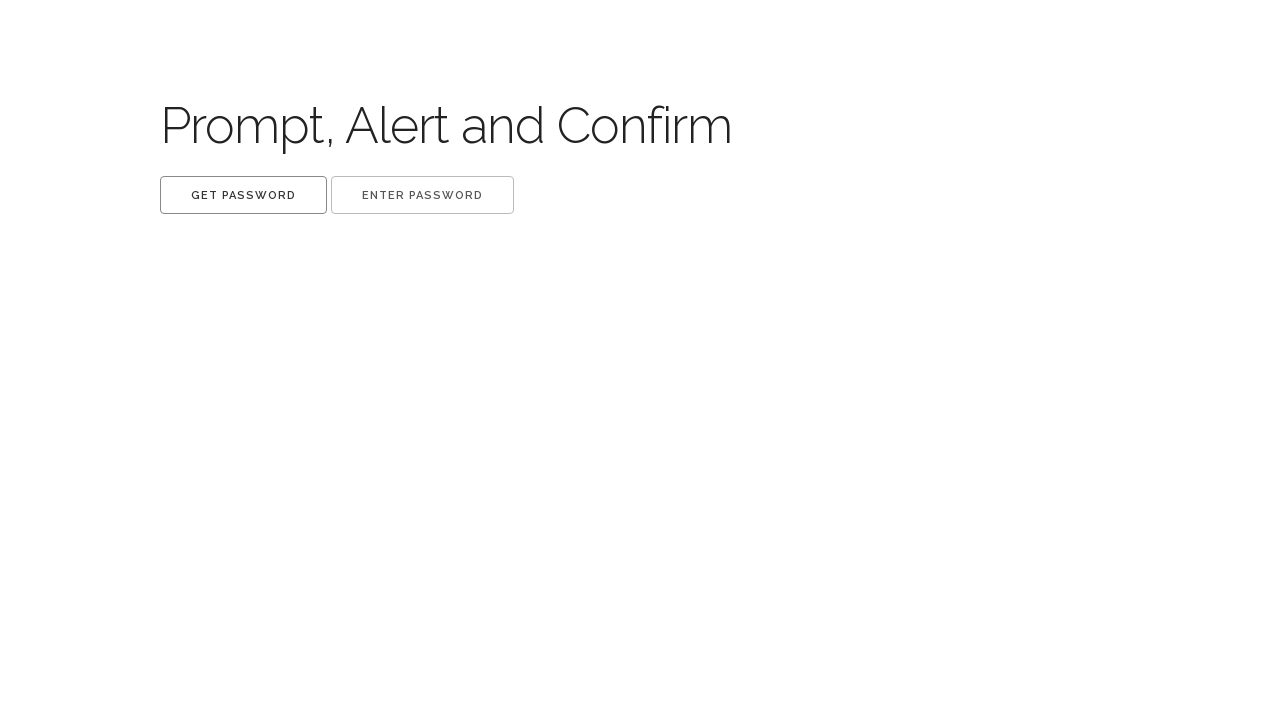

Waited for alert dialog to process
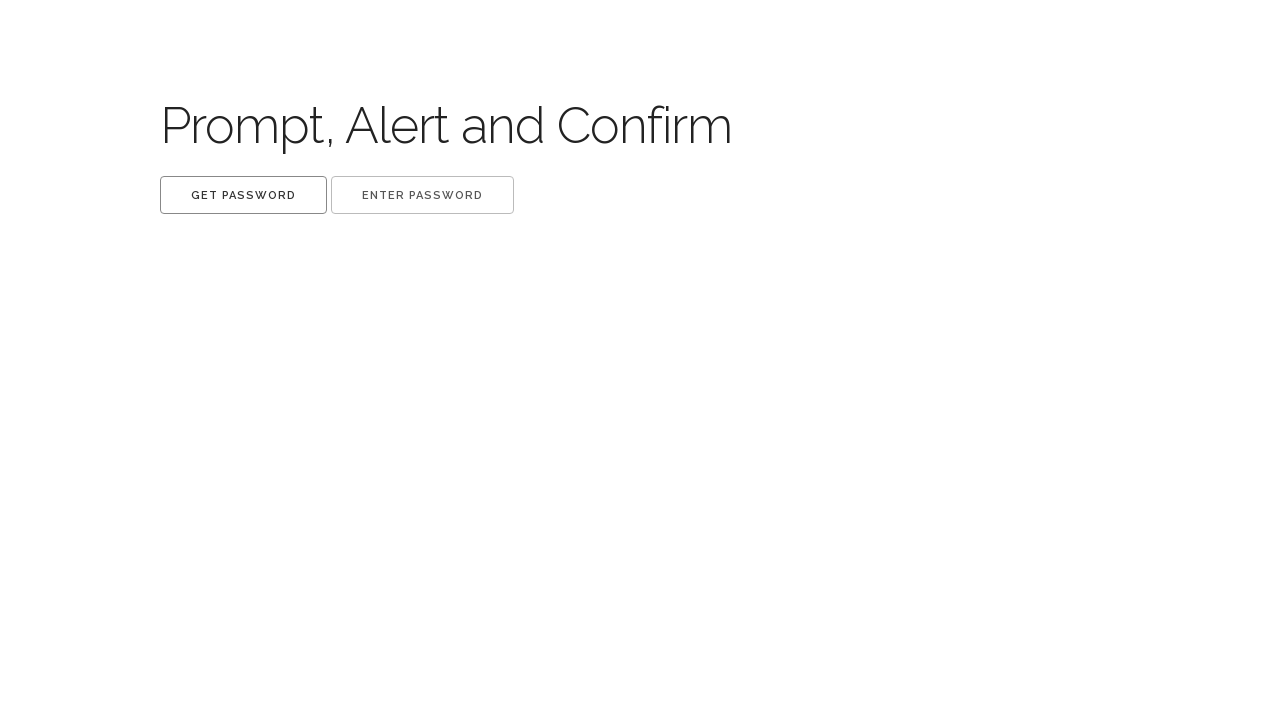

Removed alert dialog listener
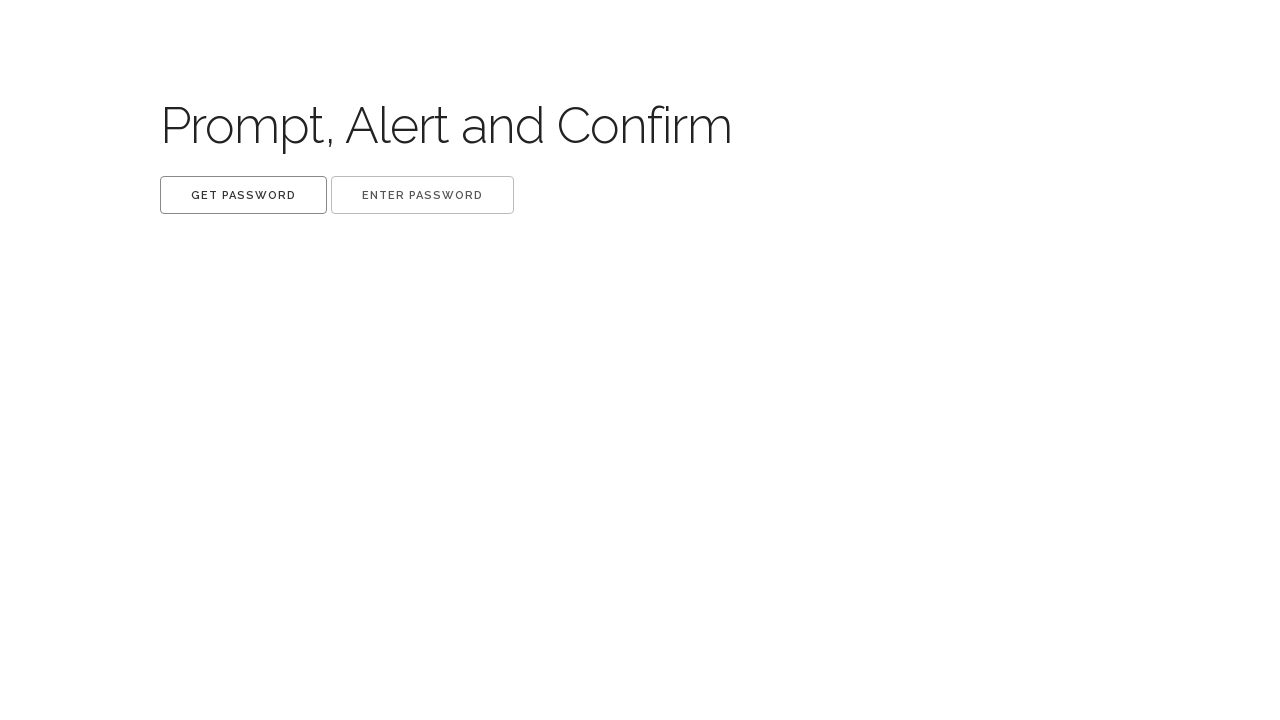

Added prompt dialog listener to handle password entry
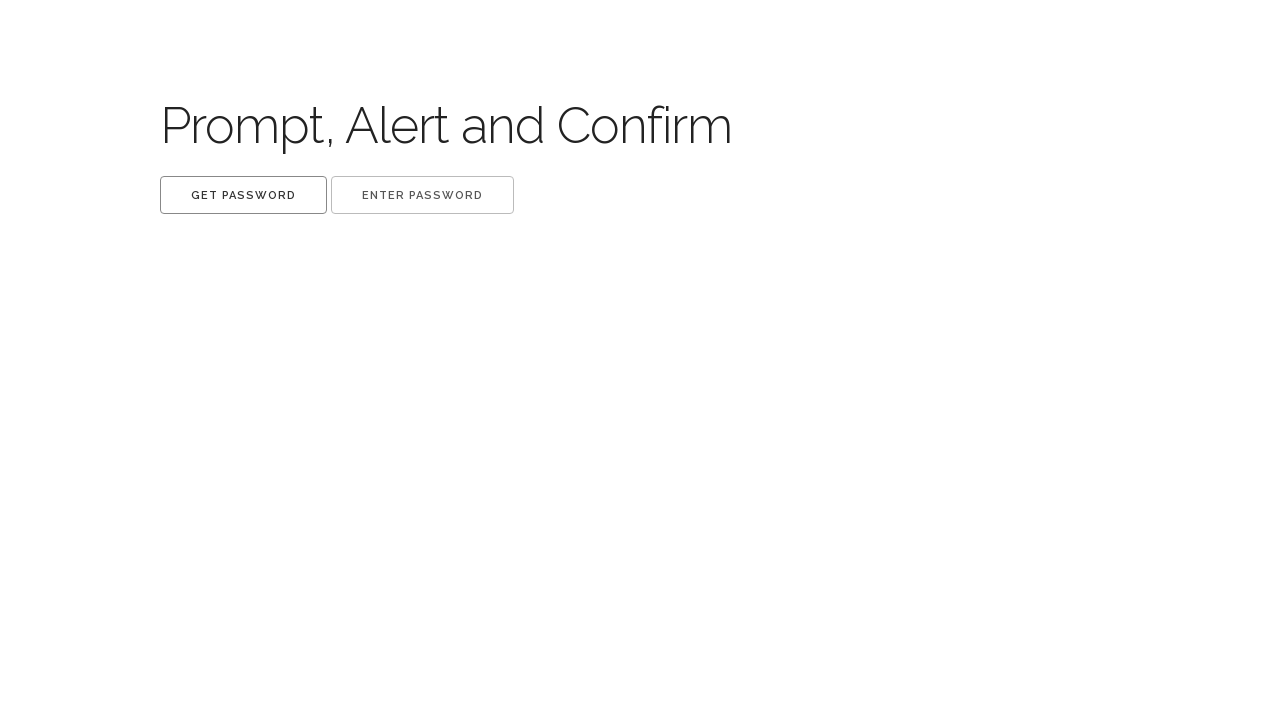

Clicked 'Enter password' button to trigger prompt dialog at (422, 195) on button:has-text('Enter password')
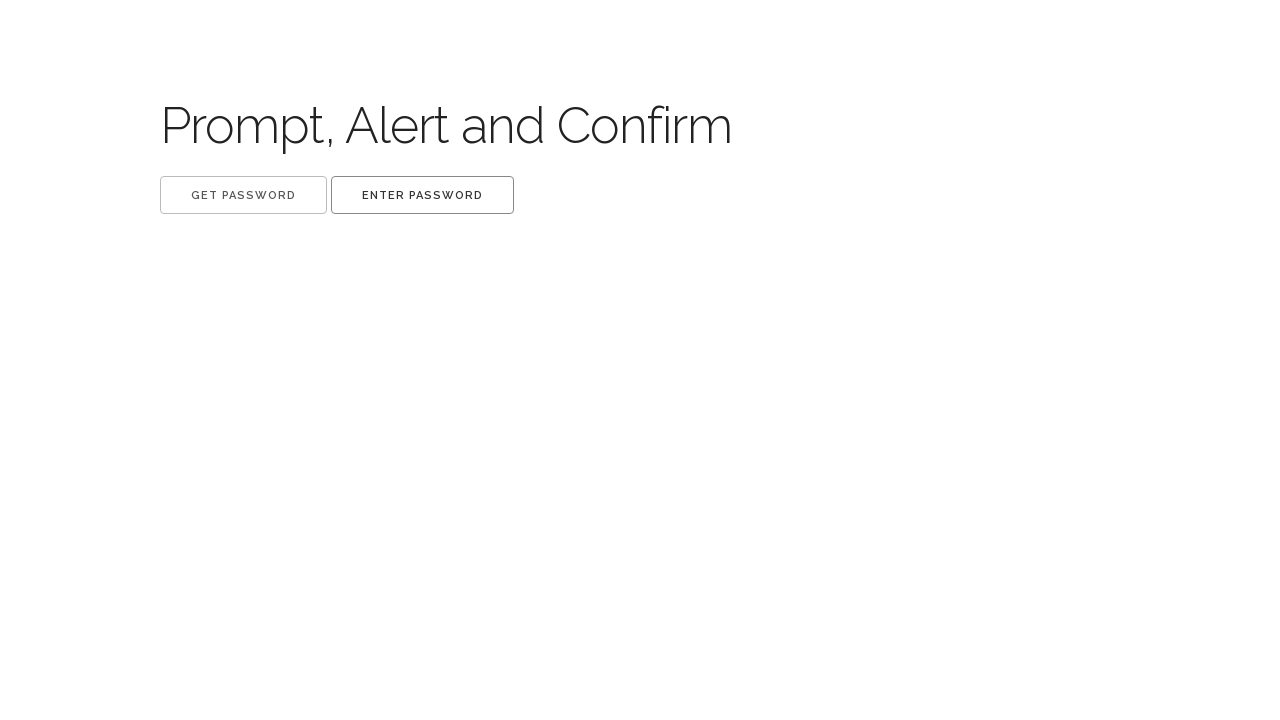

Waited for prompt dialog to process with incorrect password
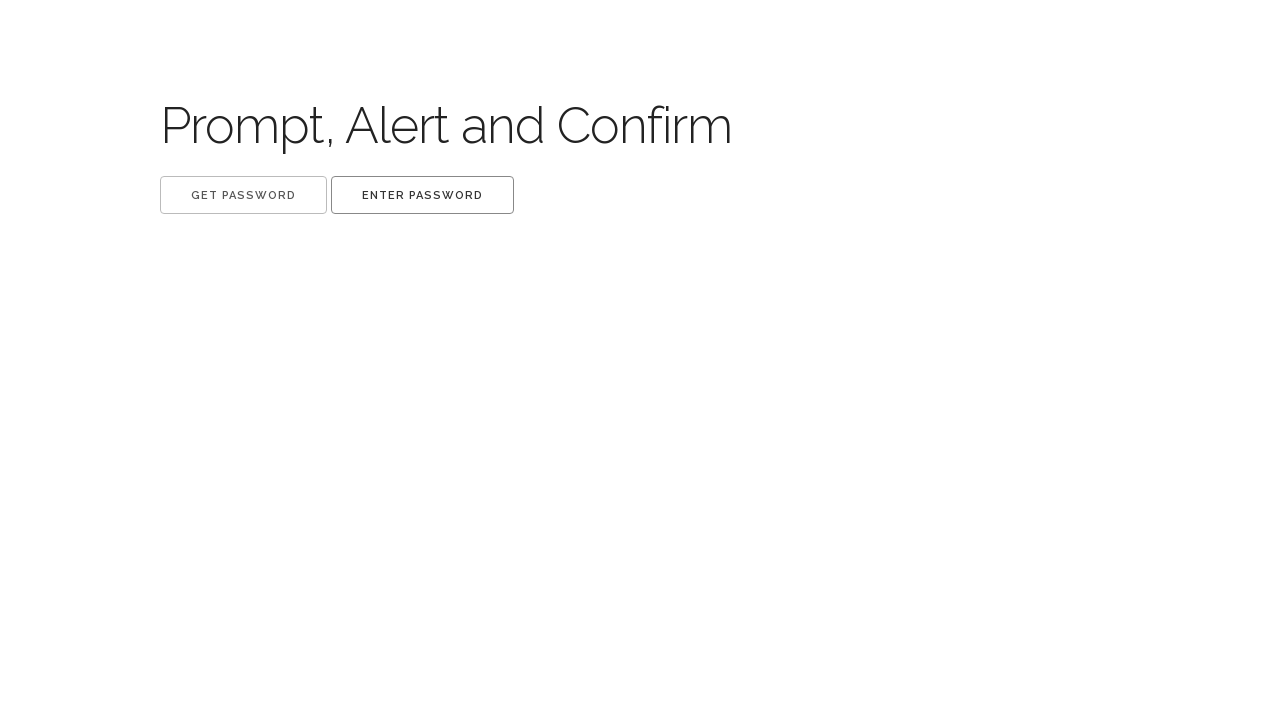

Verified that 'Great!' success label does not appear - negative test passed
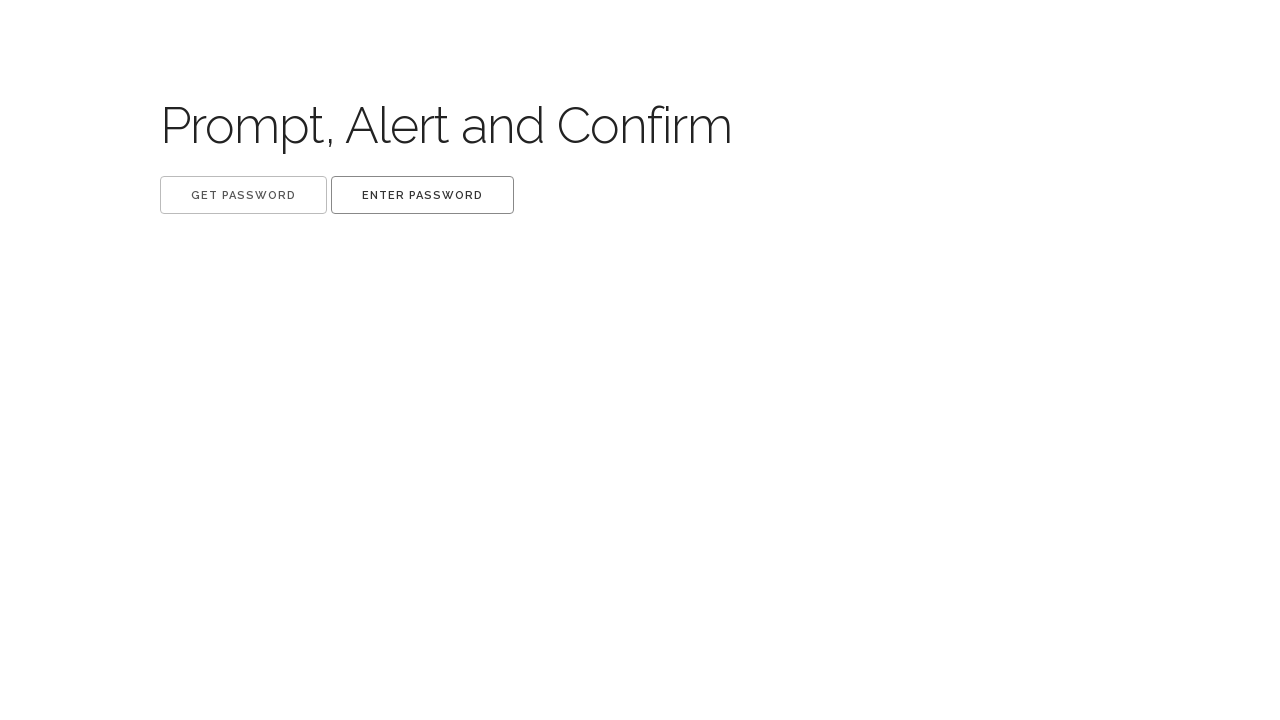

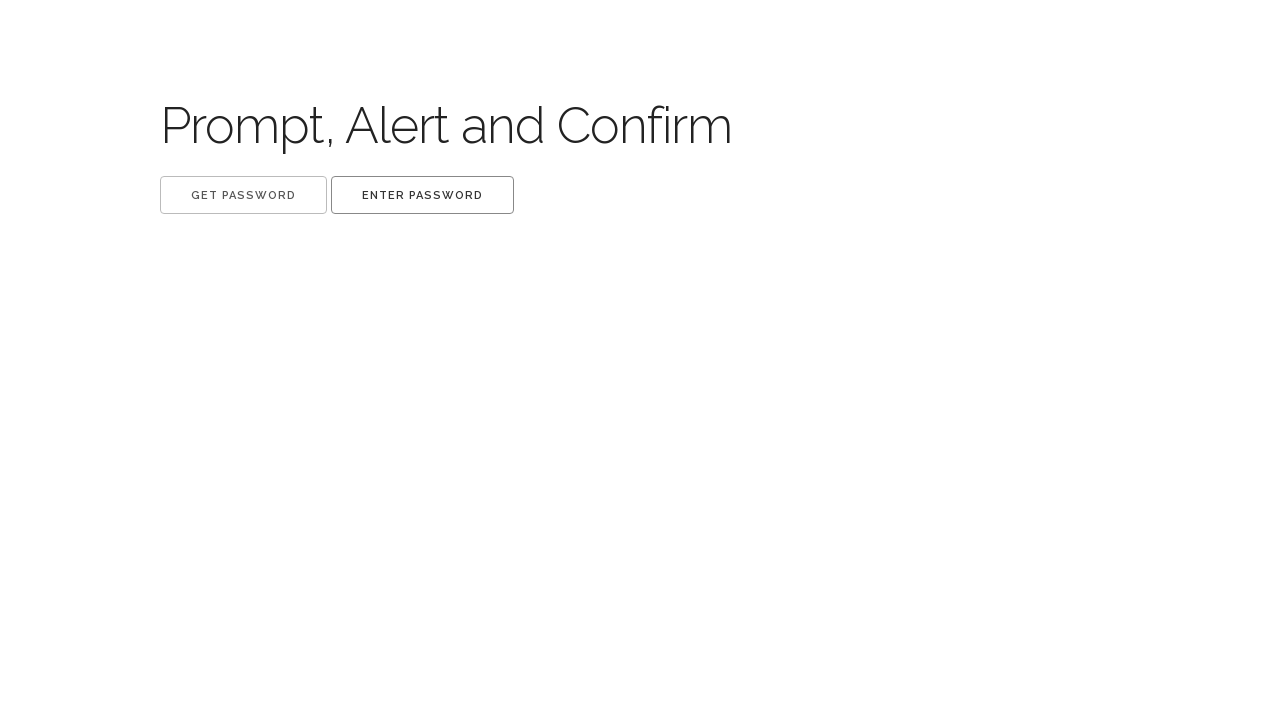